Tests explicit wait functionality by clicking a reveal button, waiting for an element to become visible, and then interacting with it

Starting URL: https://www.selenium.dev/selenium/web/dynamic.html

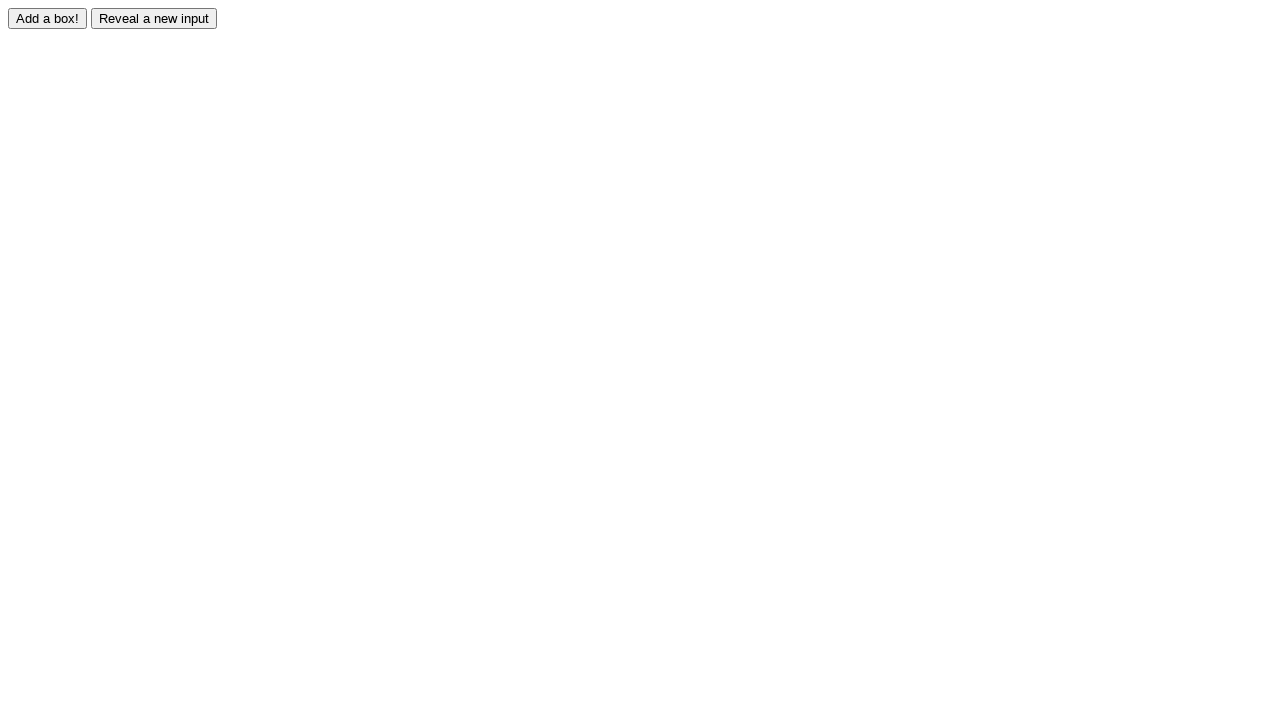

Clicked reveal button to show hidden element at (154, 18) on #reveal
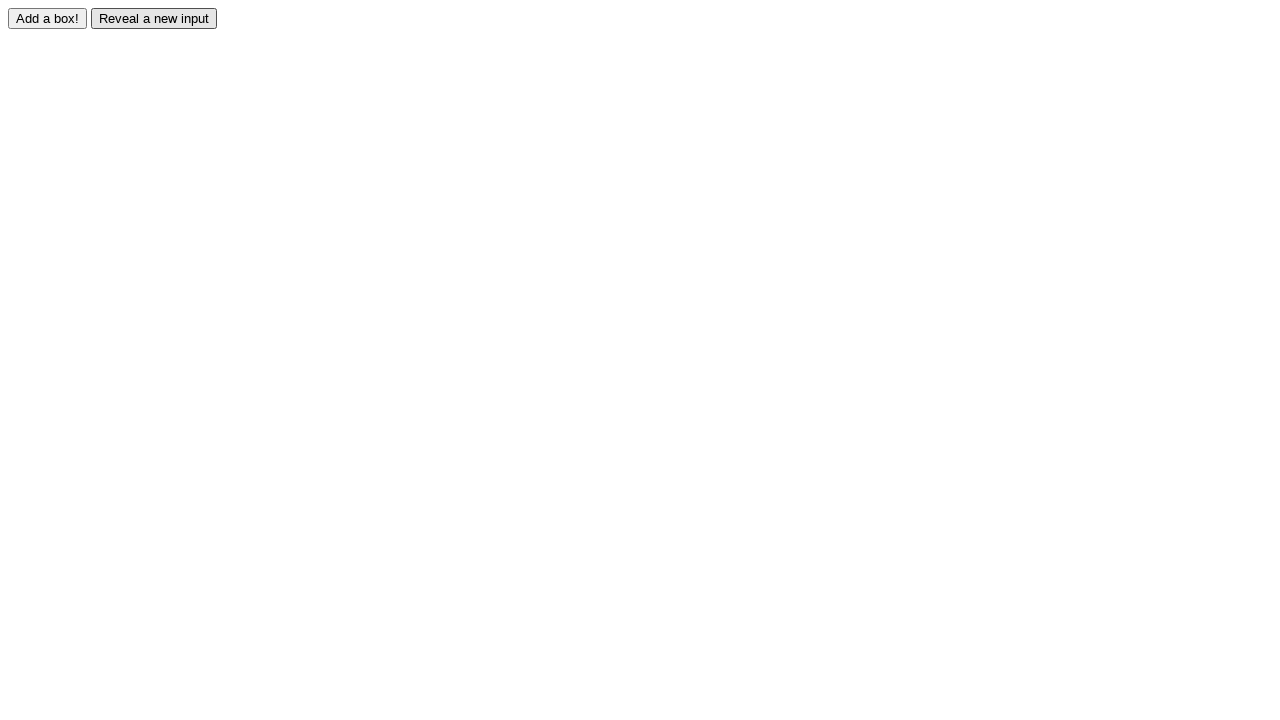

Waited for revealed element to become visible
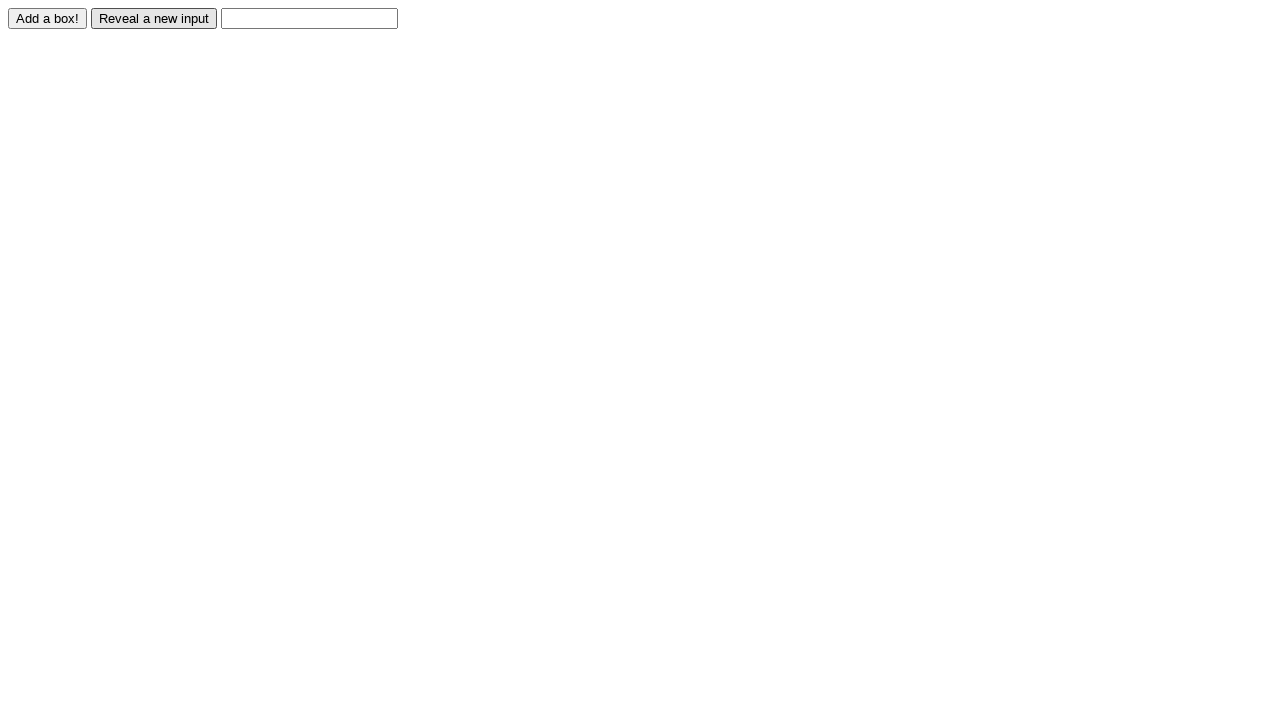

Filled revealed input field with 'Displayed' on #revealed
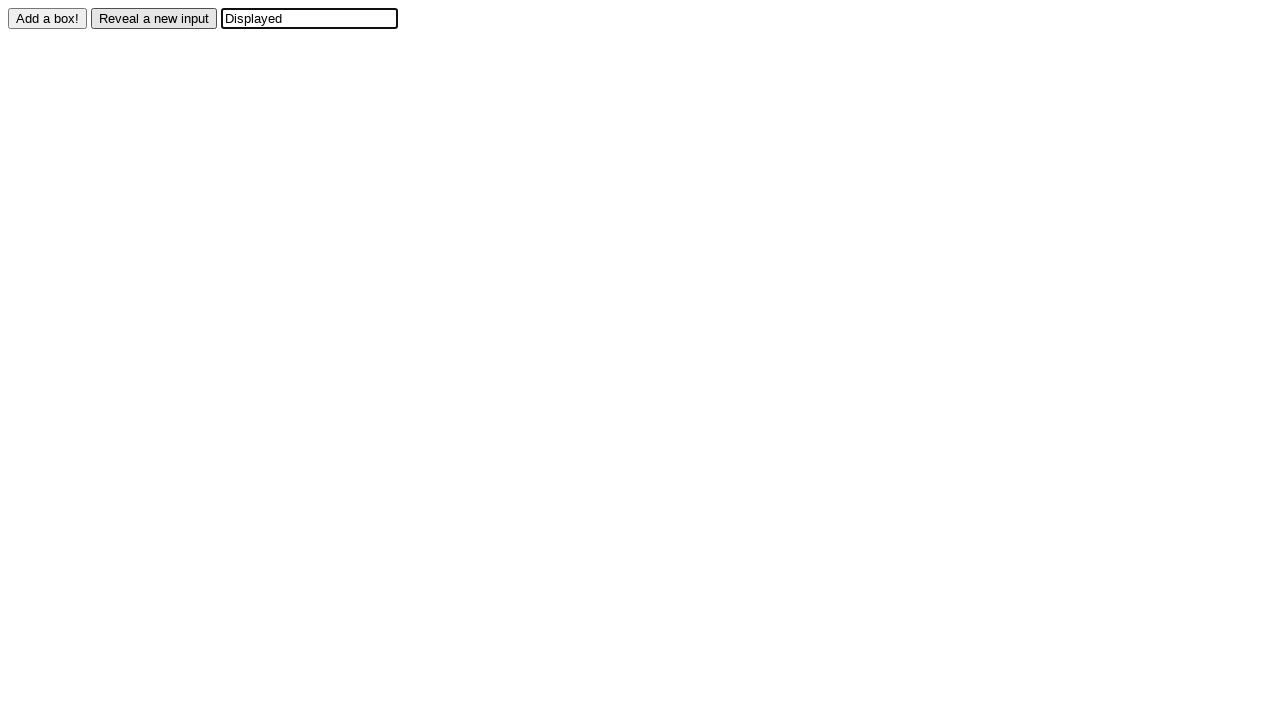

Located the revealed input element
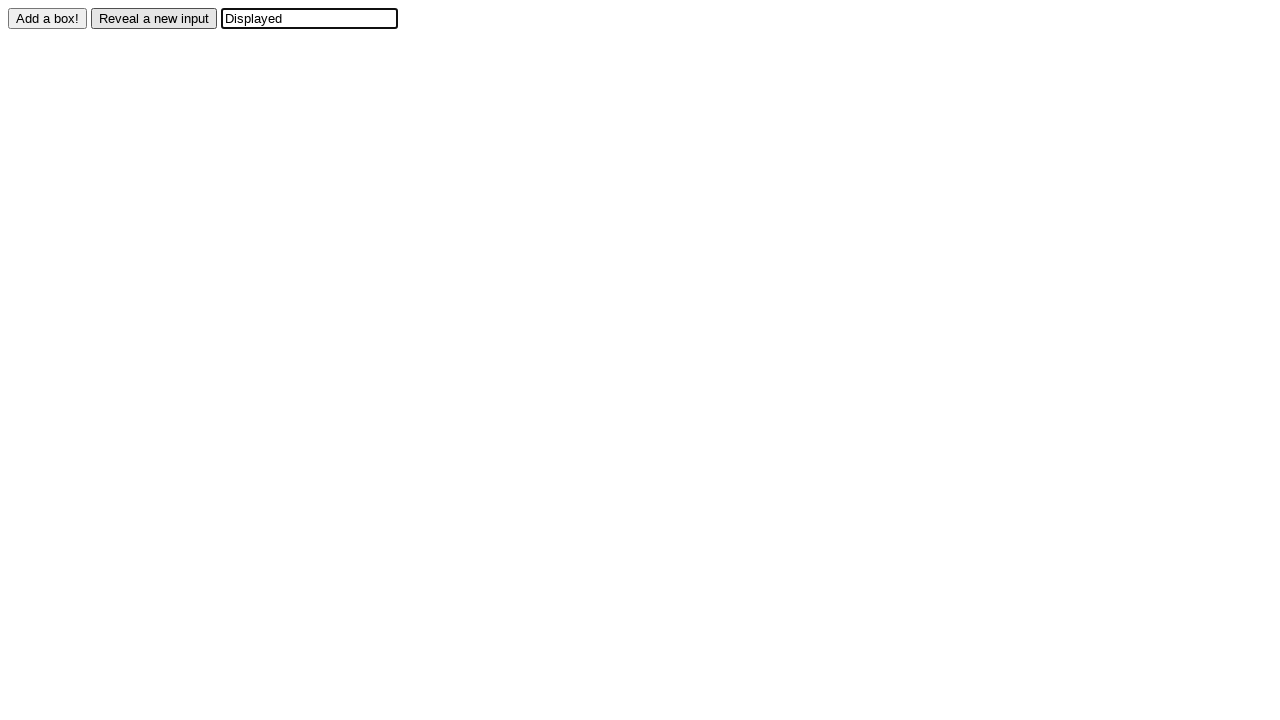

Asserted that revealed input value equals 'Displayed'
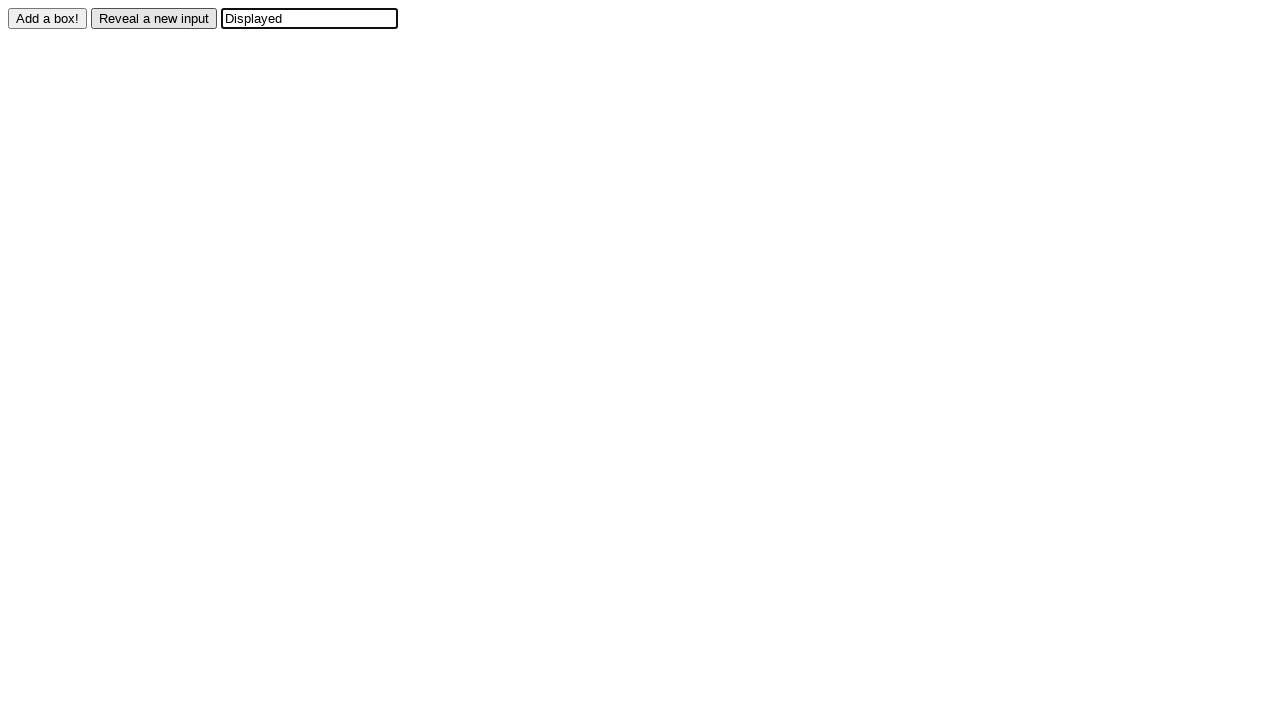

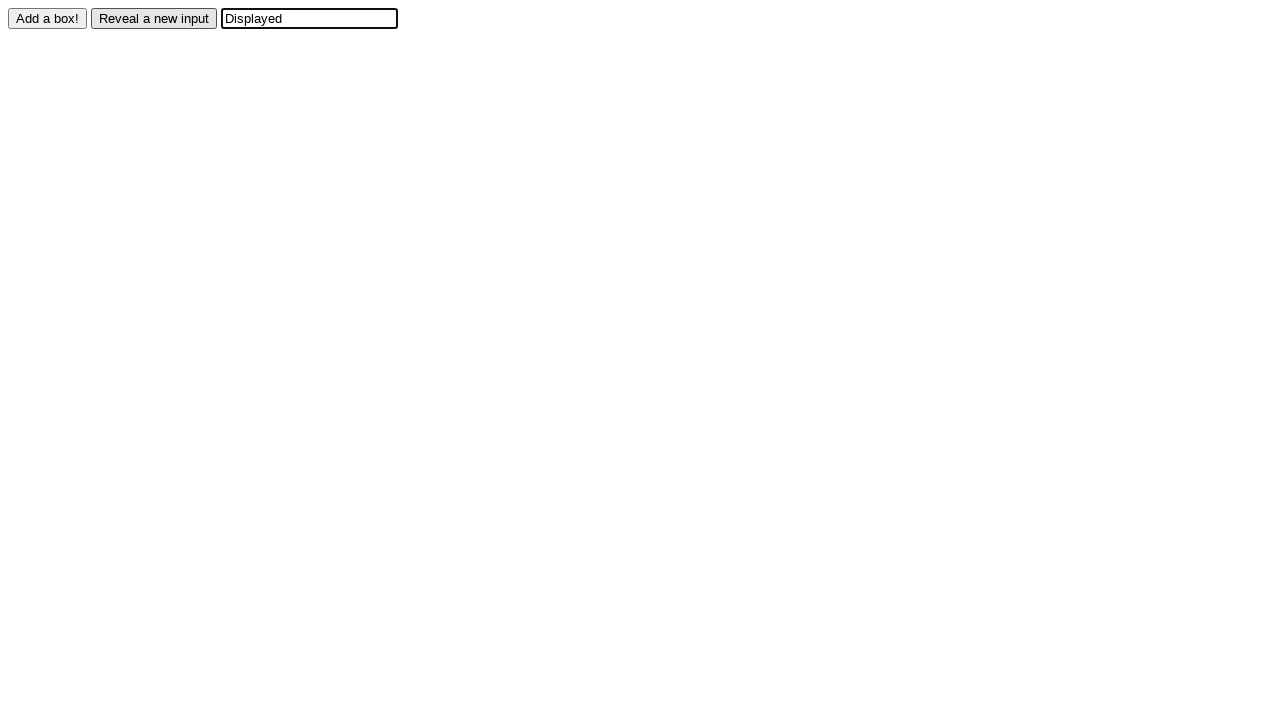